Tests the text box form on DemoQA by filling in user name, email, current address, and permanent address fields, then submitting the form.

Starting URL: https://demoqa.com/text-box

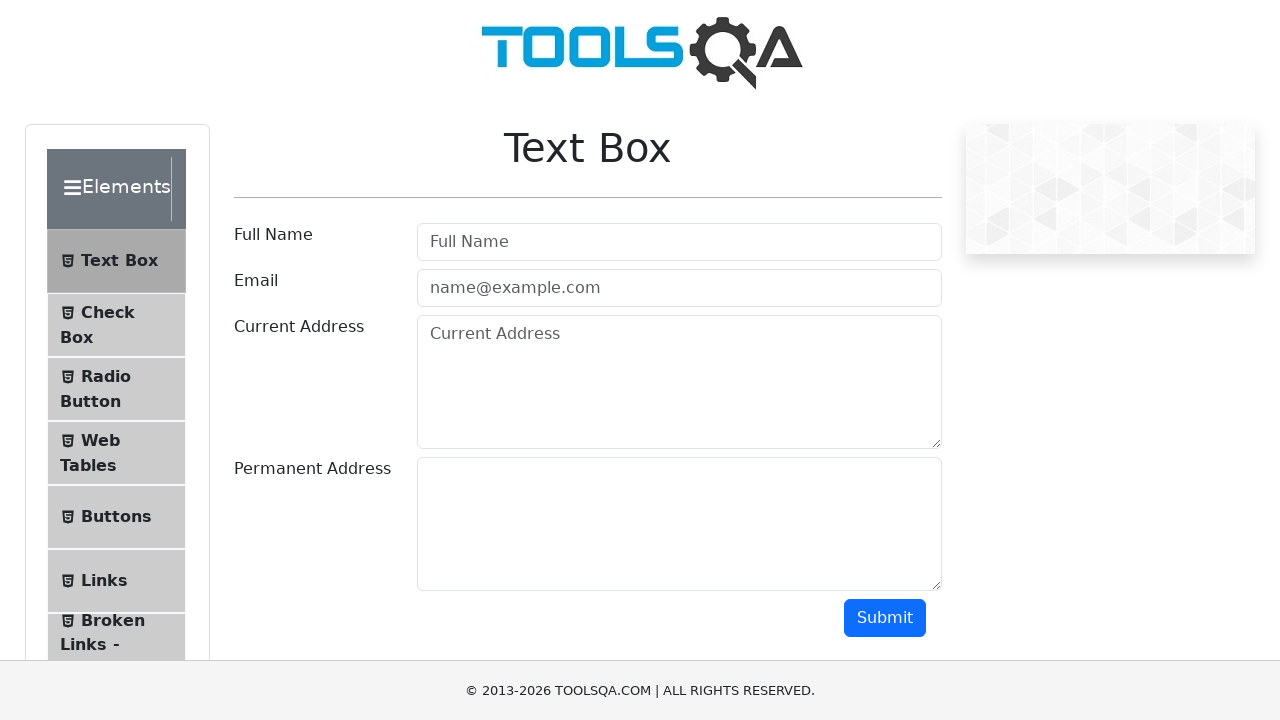

Filled user name field with 'RodrigoLeguiza' on #userName
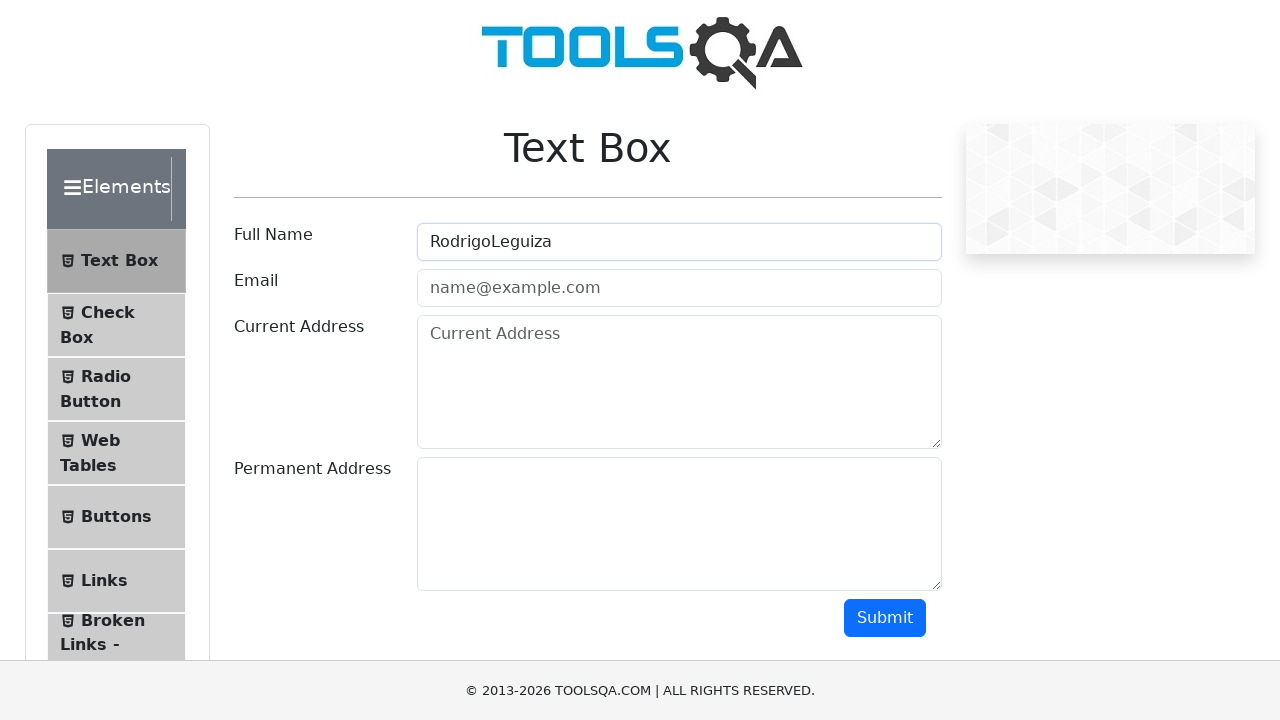

Filled email field with 'grl0969@gmail.com' on #userEmail
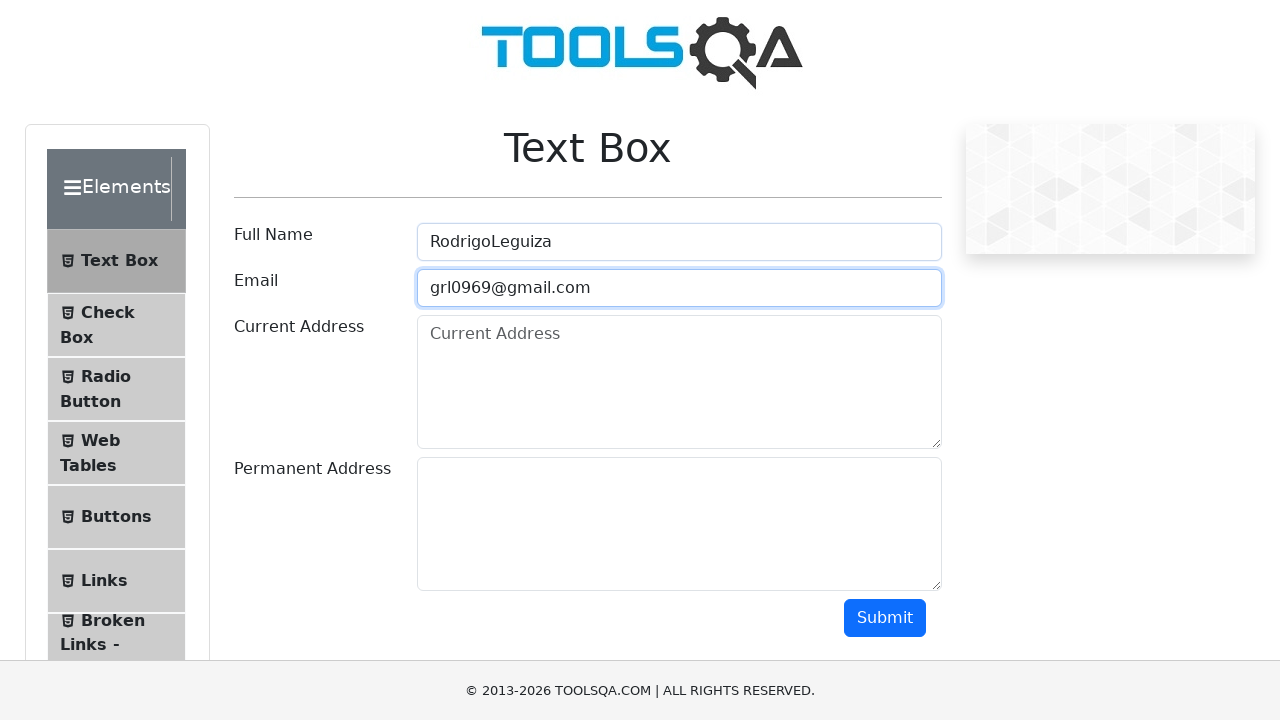

Filled current address field with 'Francisco Moyano' on #currentAddress
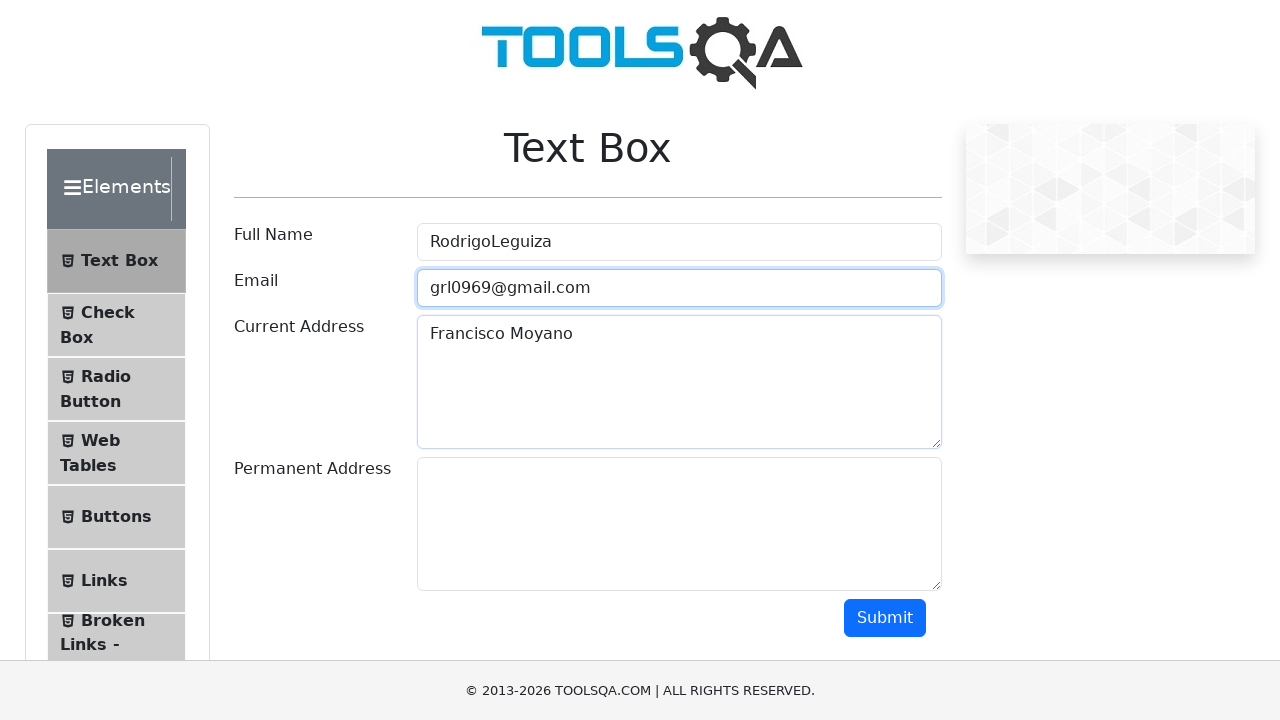

Filled permanent address field with 'sexta seccion' on #permanentAddress
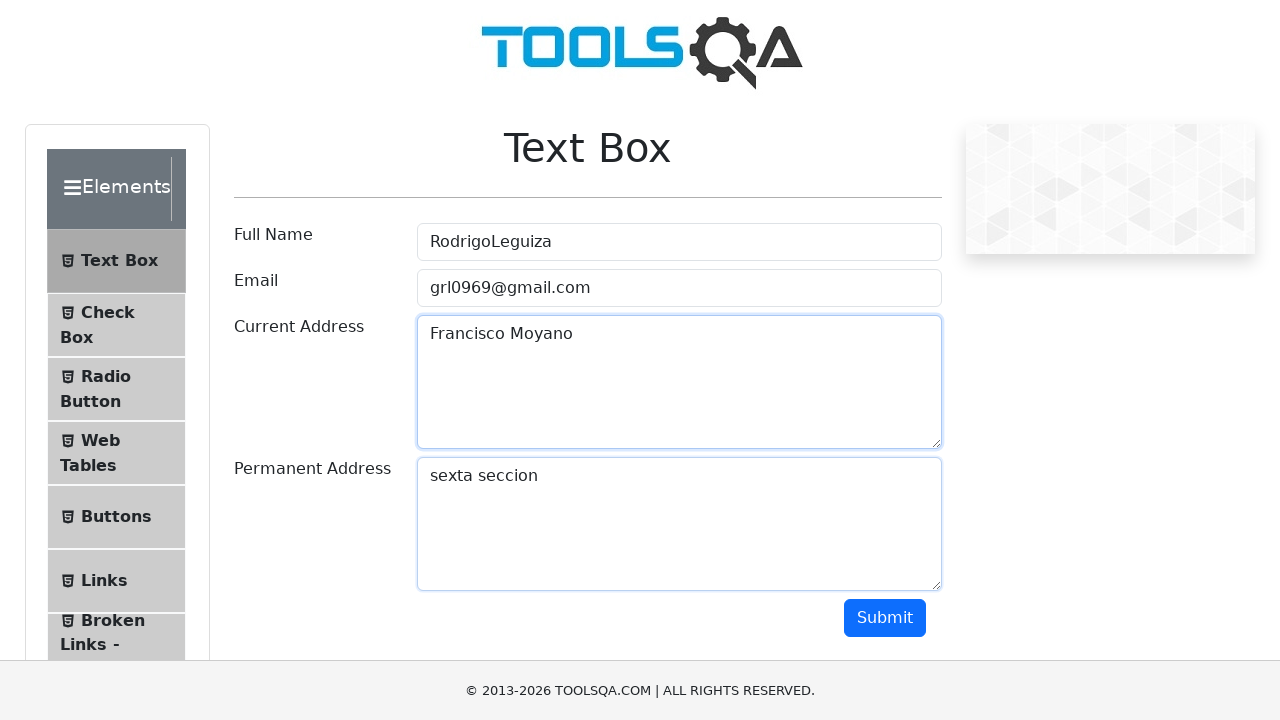

Scrolled down to reveal submit button
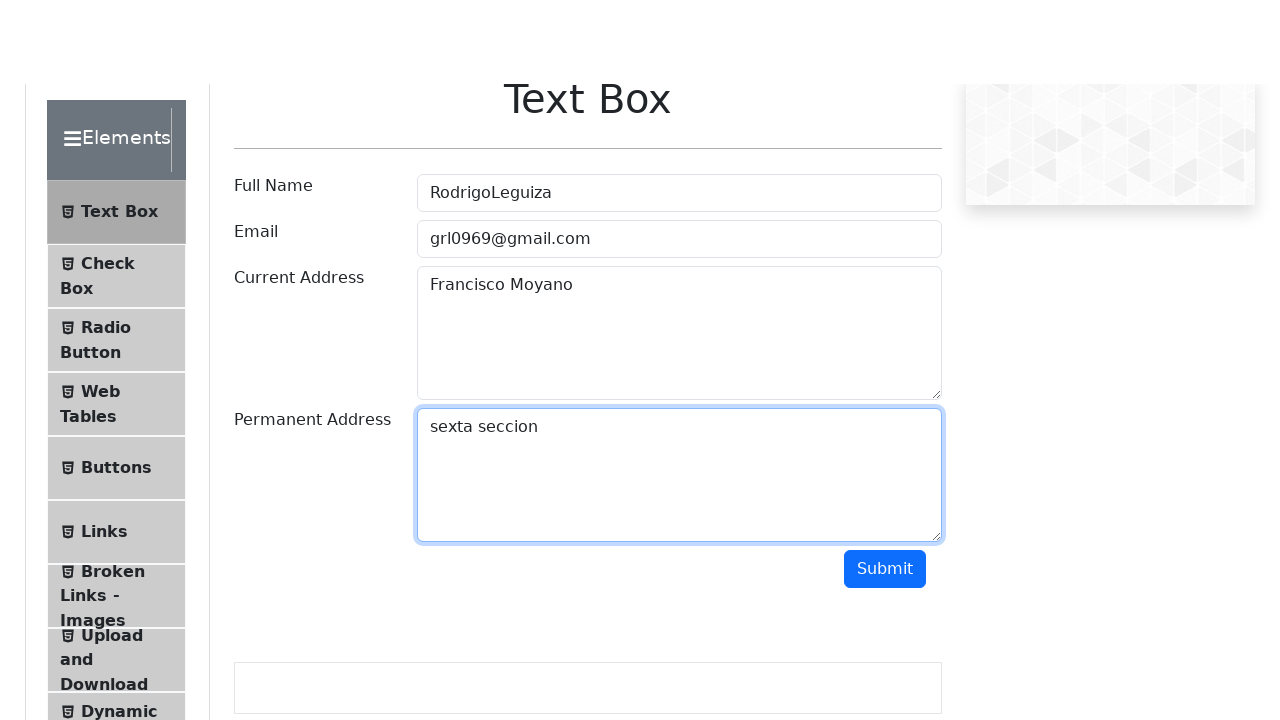

Clicked submit button to submit the text box form at (885, 118) on #submit
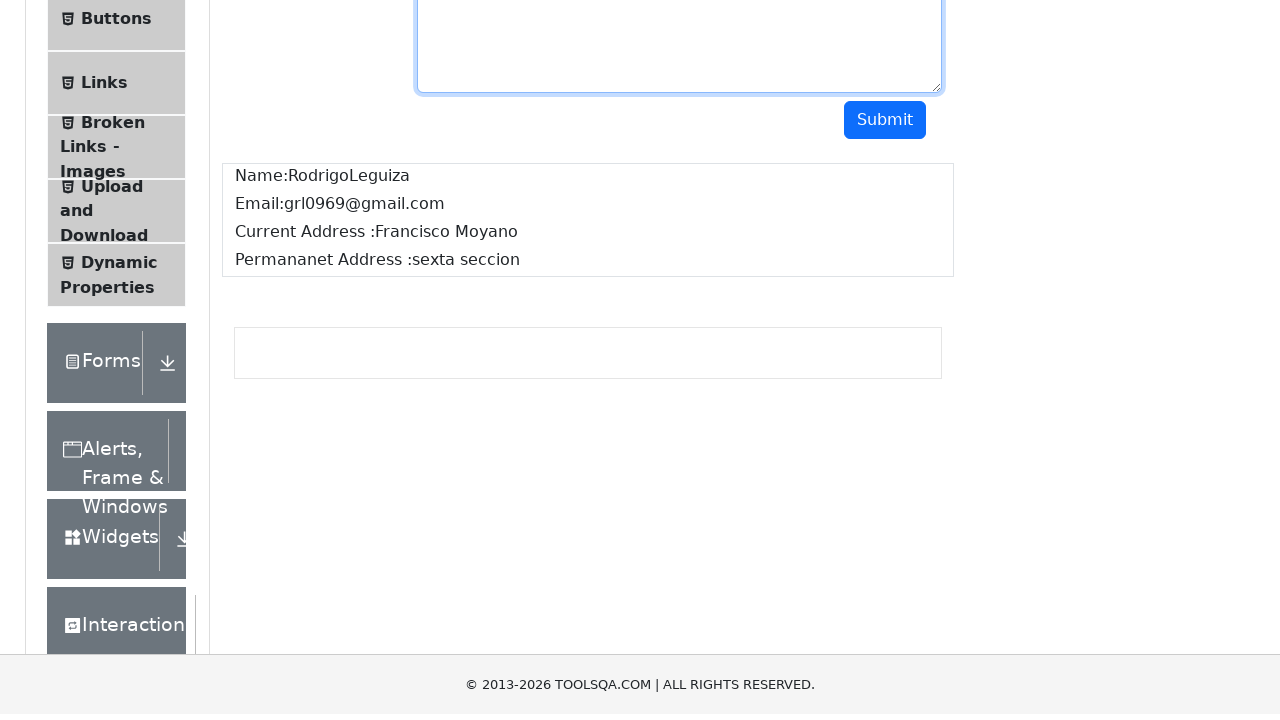

Form submission output appeared on the page
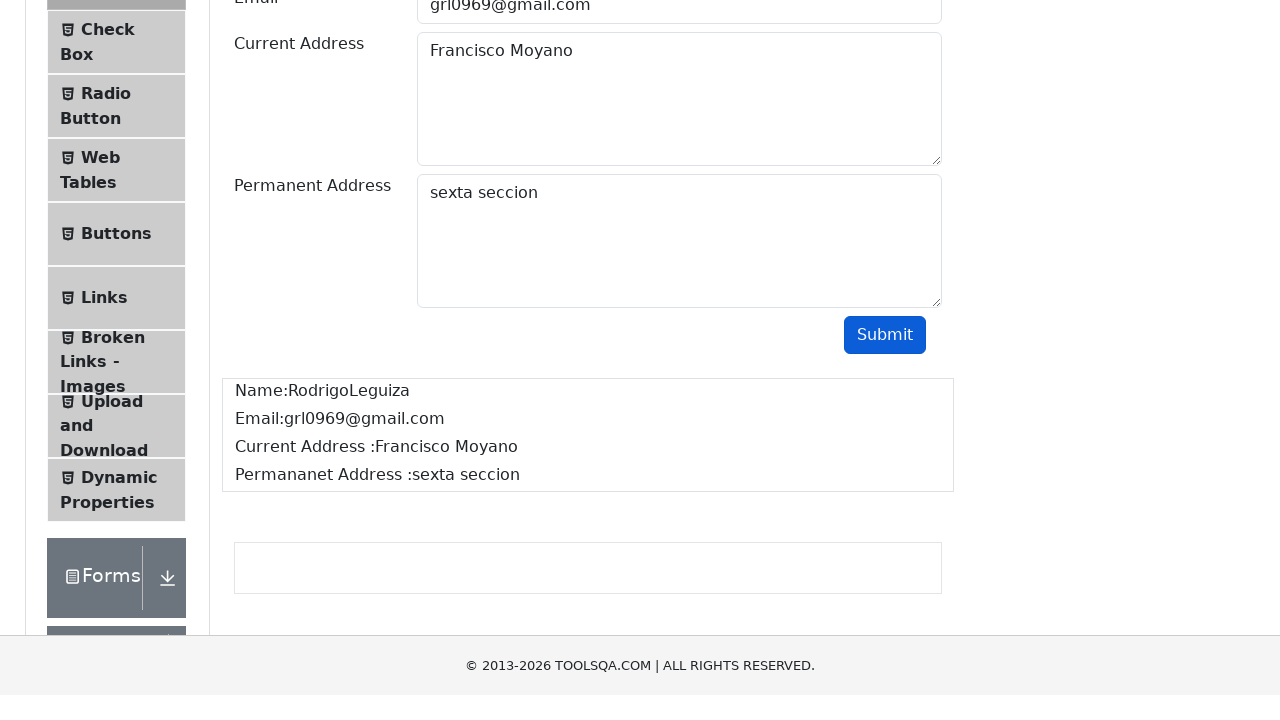

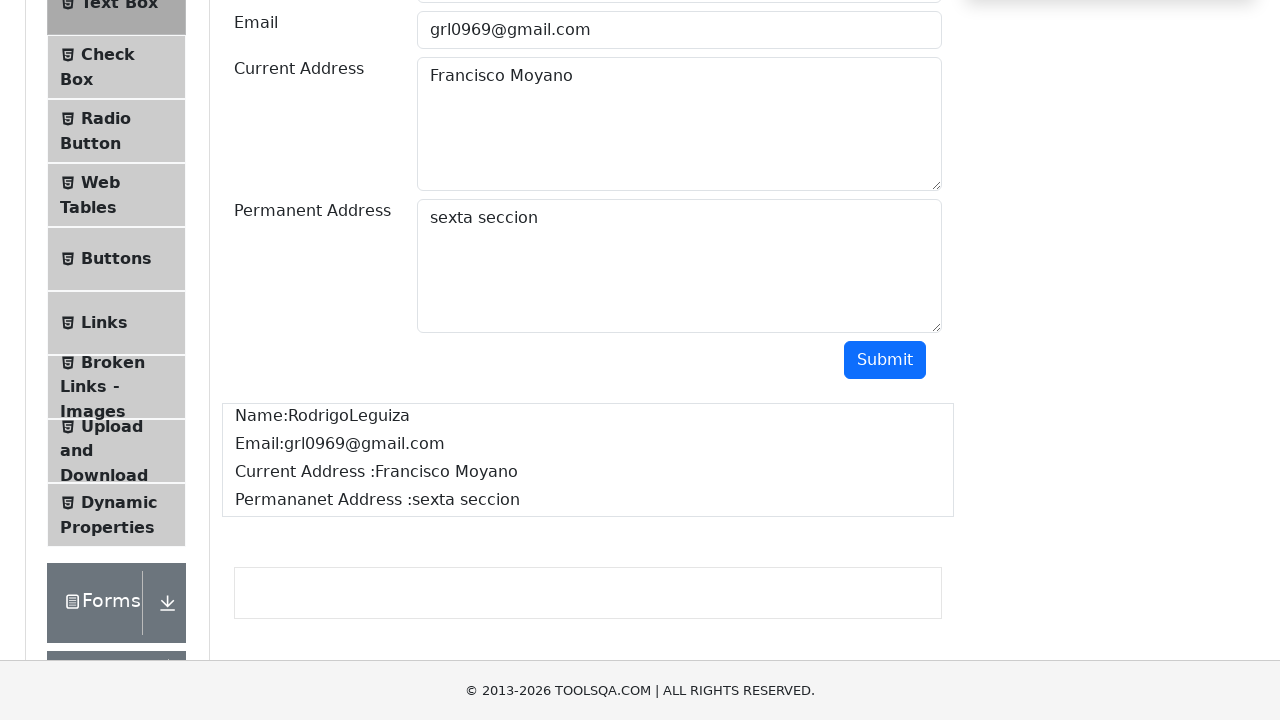